Tests iframe interaction by switching to iframe context, clicking elements within it, and switching between windows

Starting URL: https://codenboxautomationlab.com/practice/

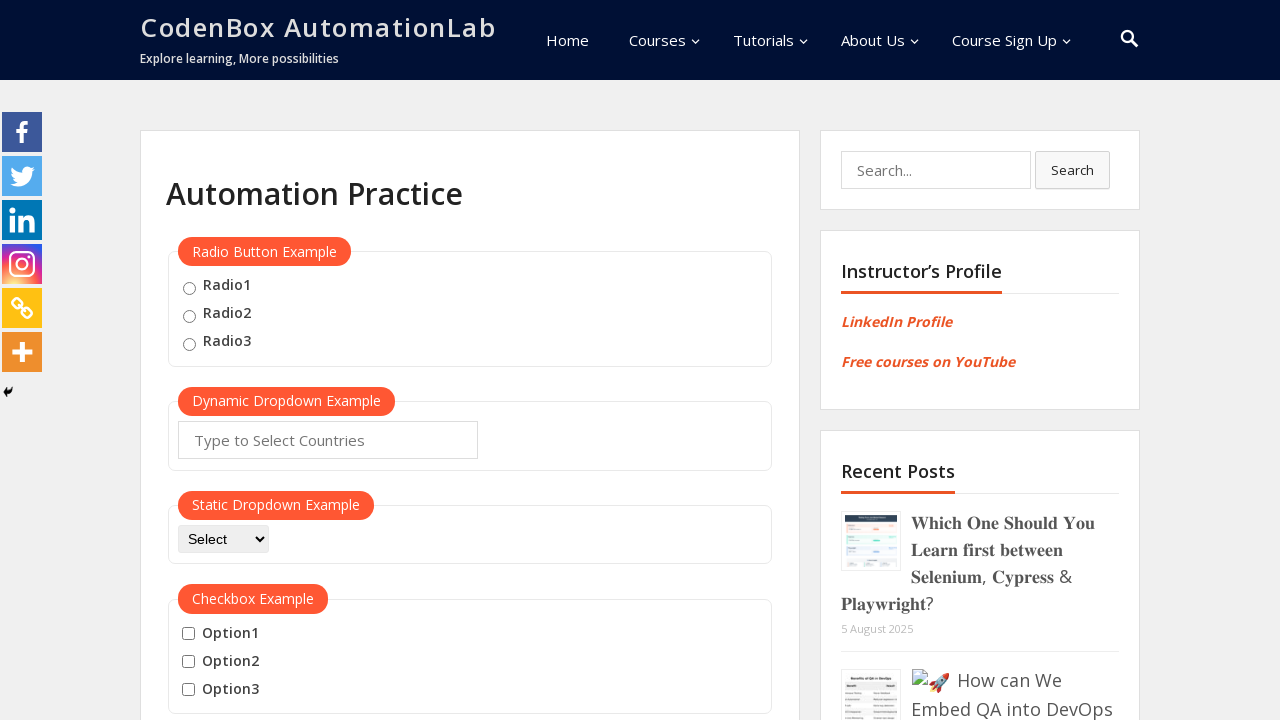

Scrolled page to iframe section at position 2200
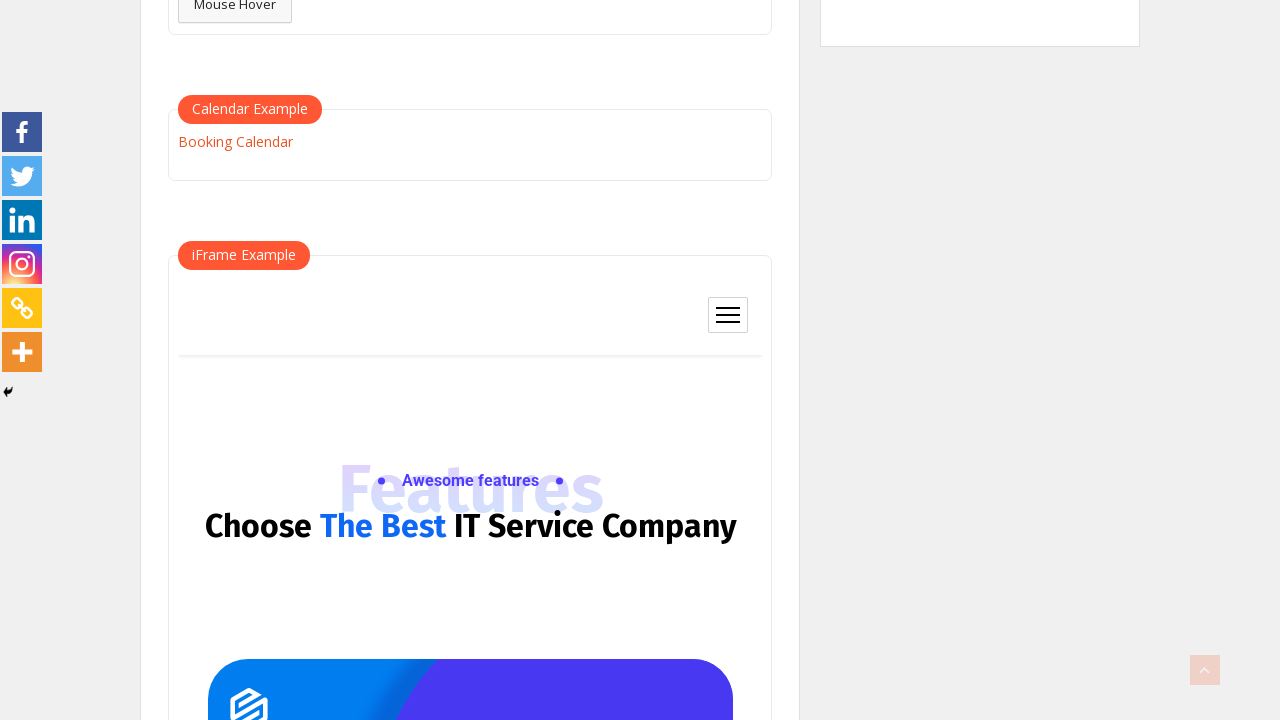

Located iframe with id 'courses-iframe'
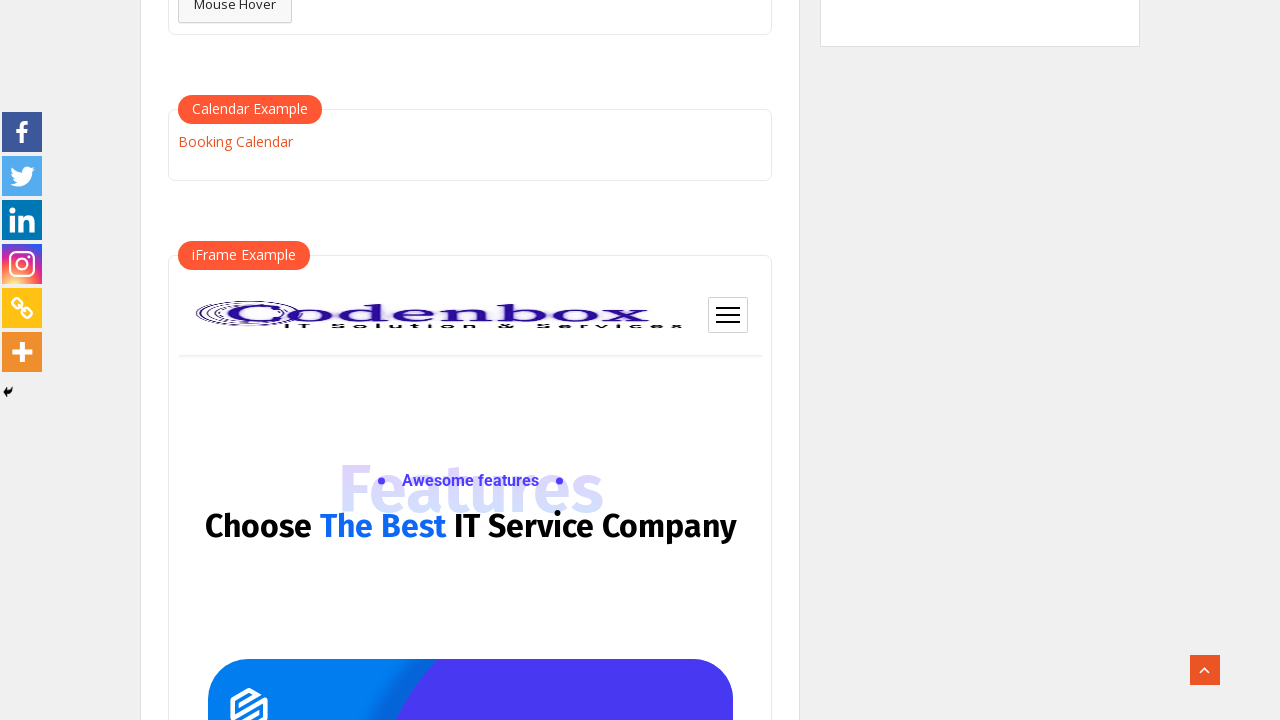

Clicked burger menu in iframe at (728, 315) on #courses-iframe >> internal:control=enter-frame >> .ct-mobile-meta-item
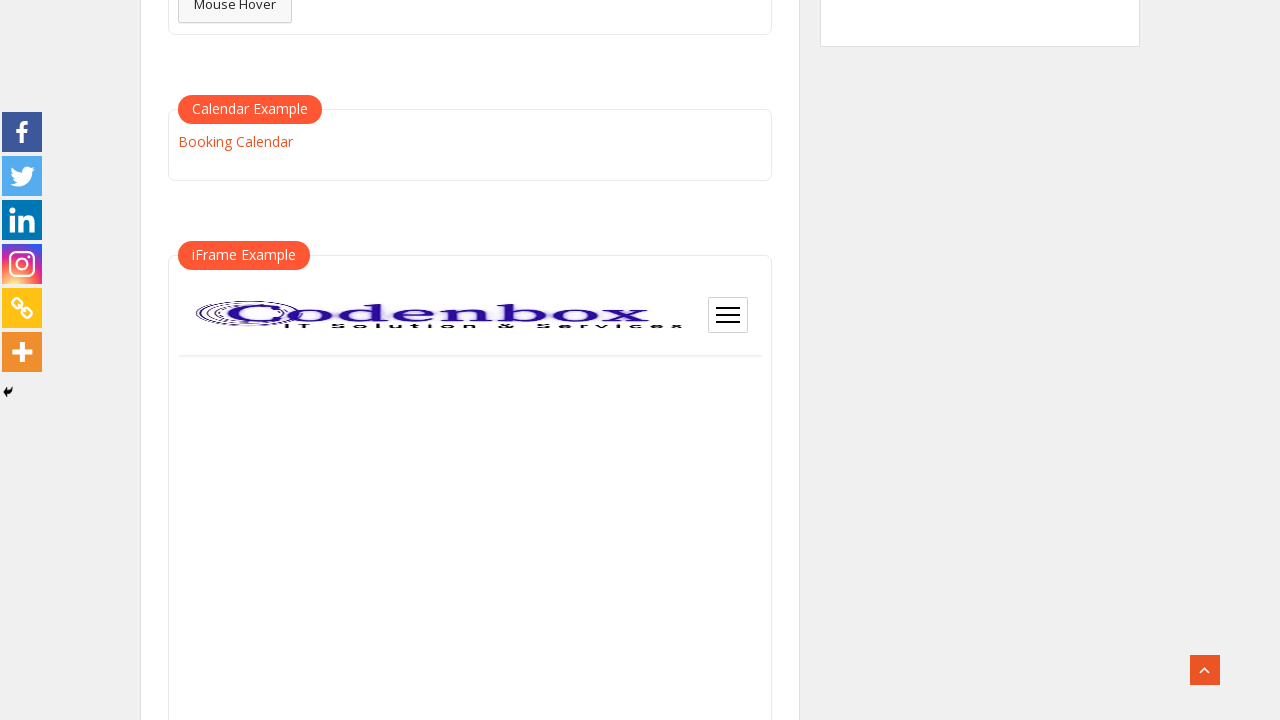

Clicked 'Booking Calendar' link, new window opened at (235, 141) on text=Booking Calendar
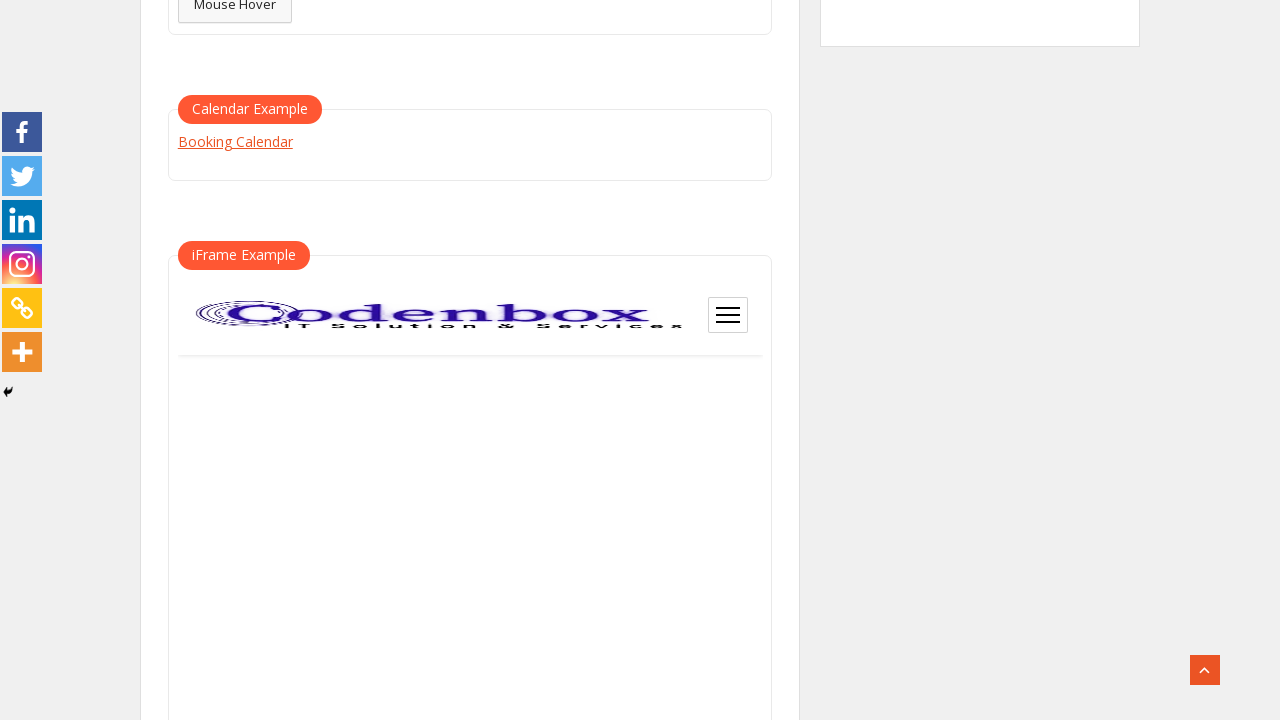

Reloaded new window
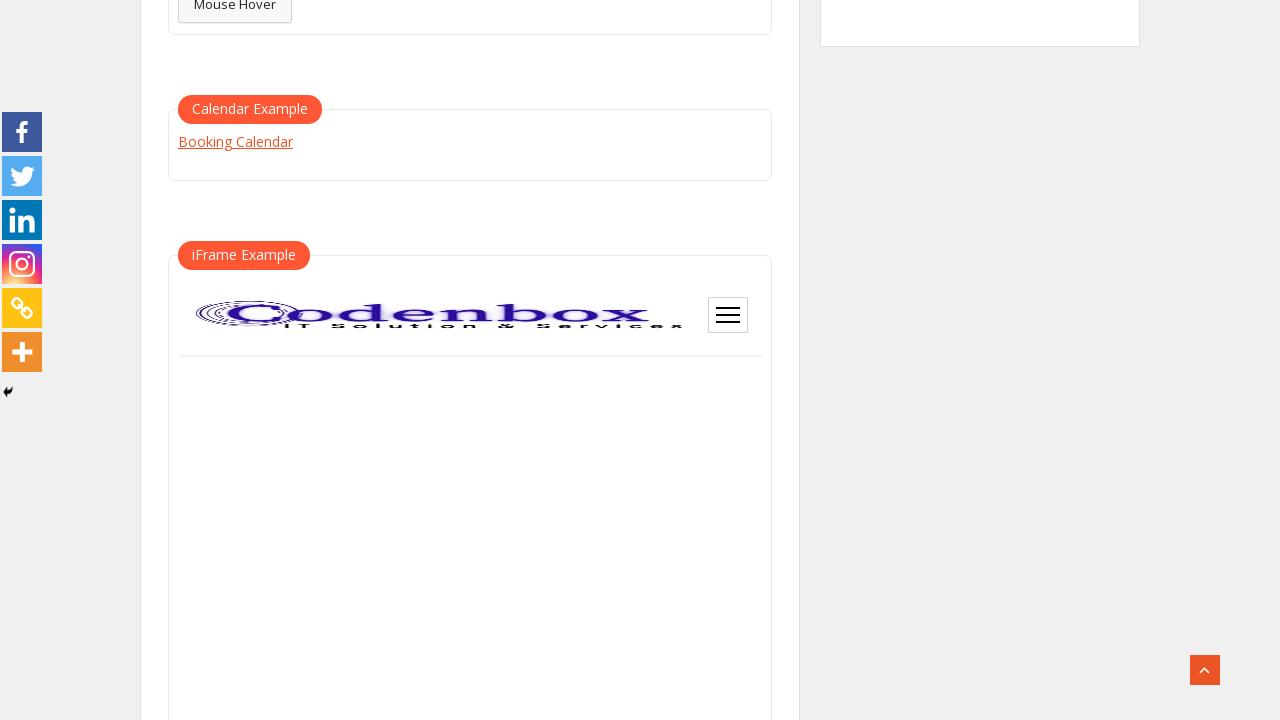

Clicked burger menu in iframe again after switching back at (728, 315) on #courses-iframe >> internal:control=enter-frame >> .ct-mobile-meta-item
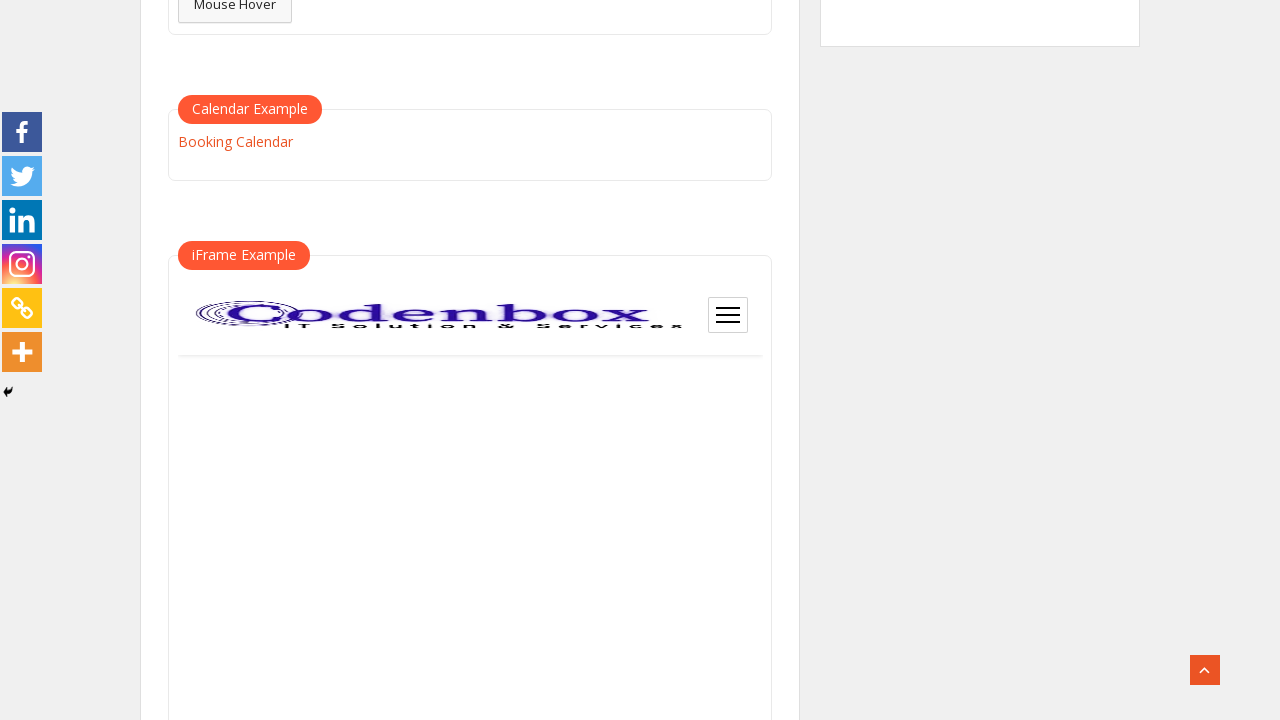

Clicked 'Booking Calendar' link again, second new window opened at (235, 141) on text=Booking Calendar
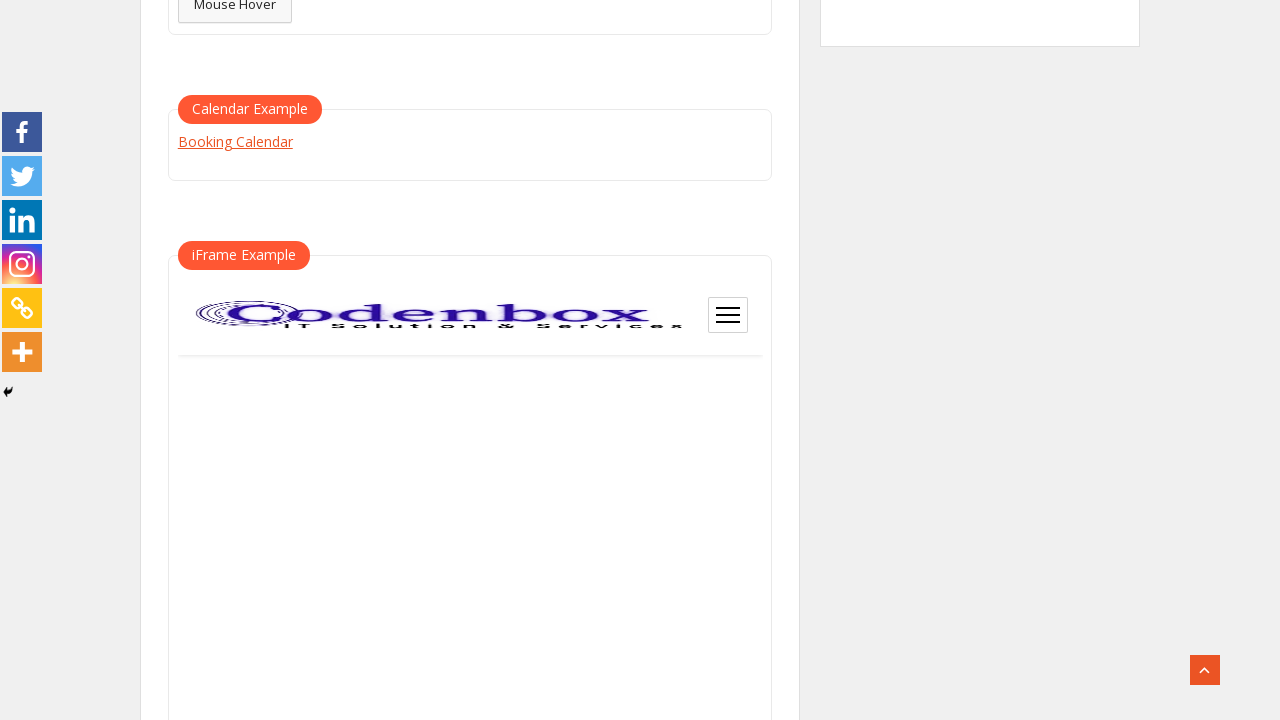

Closed first new window
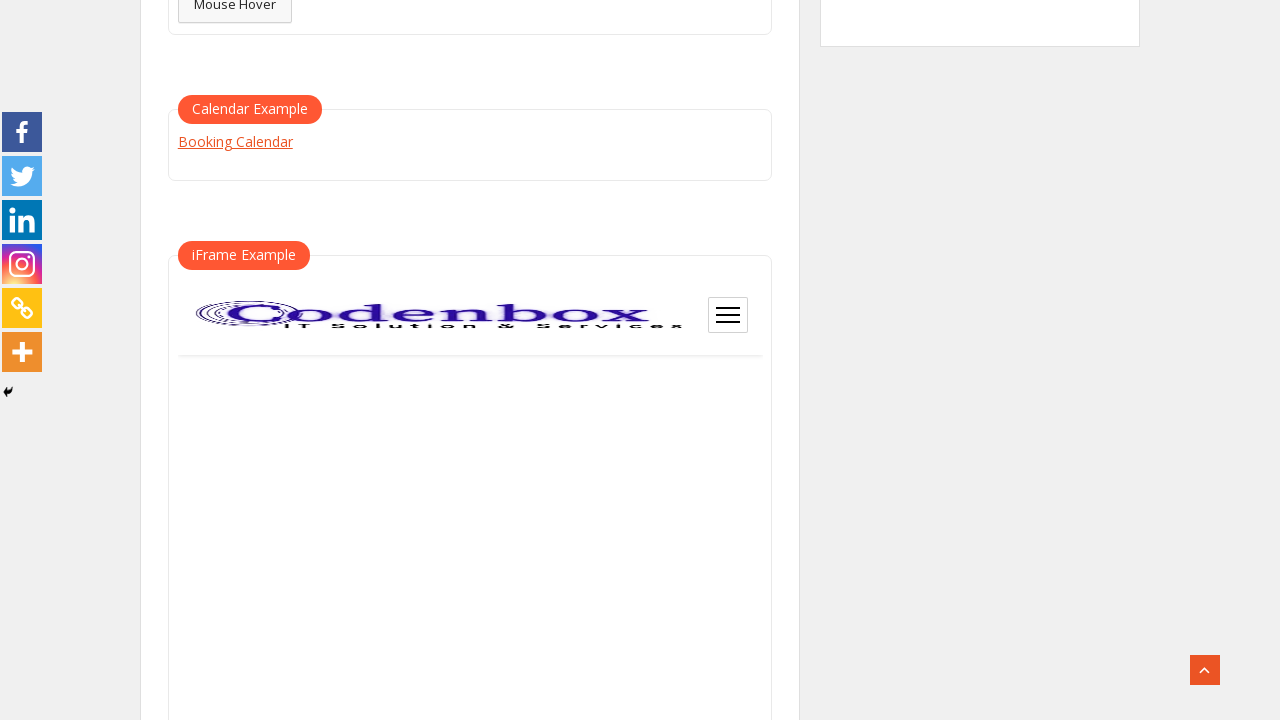

Closed second new window
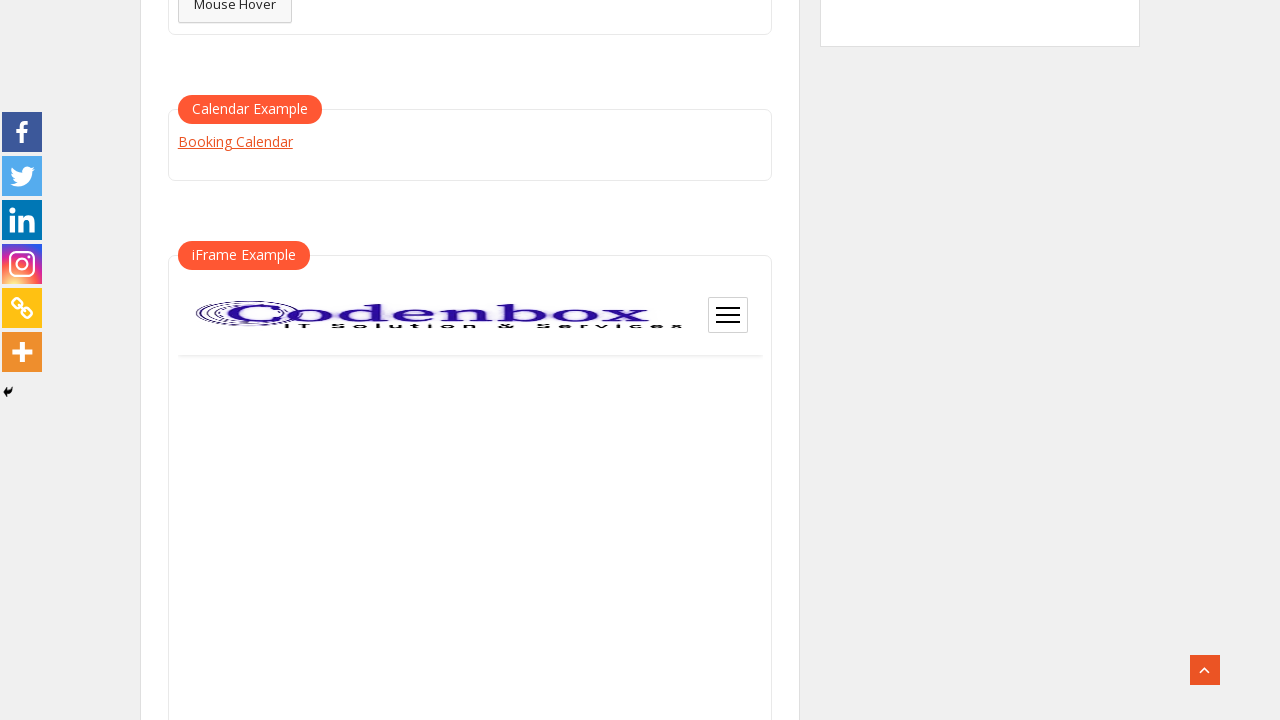

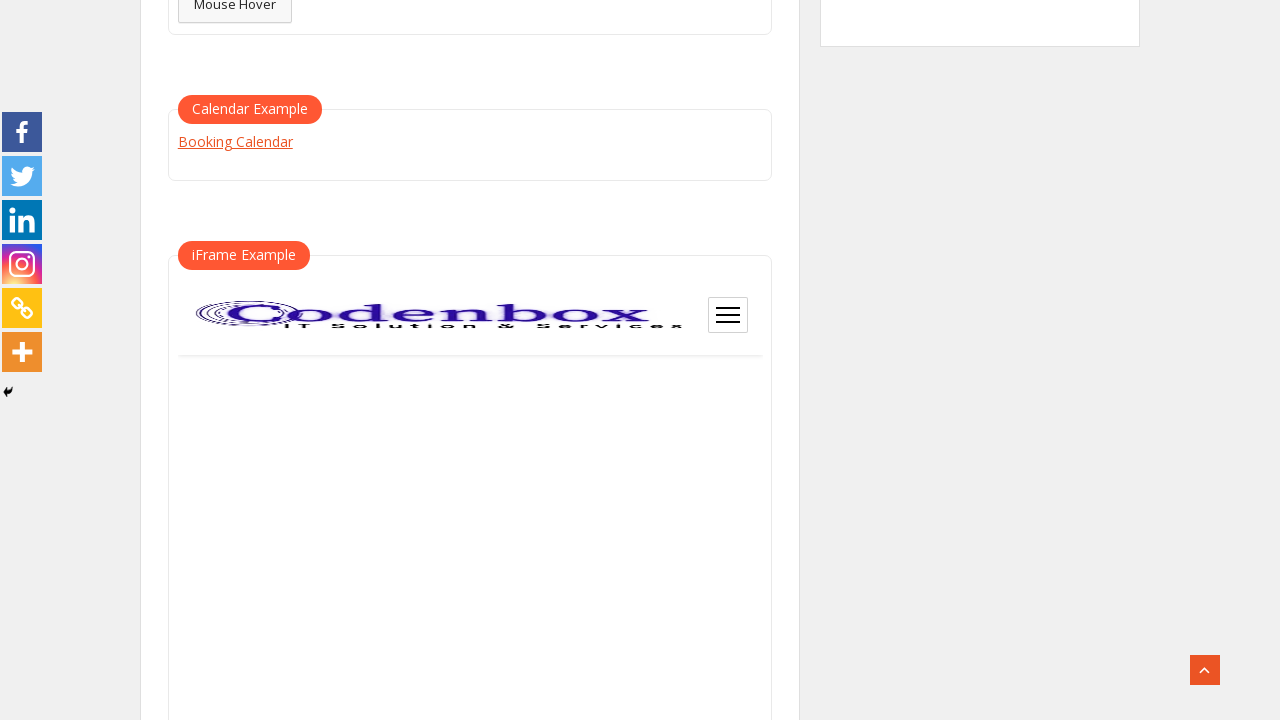